Fills out and submits a form with first name, last name, and email fields

Starting URL: https://secure-retreat-92358.herokuapp.com/

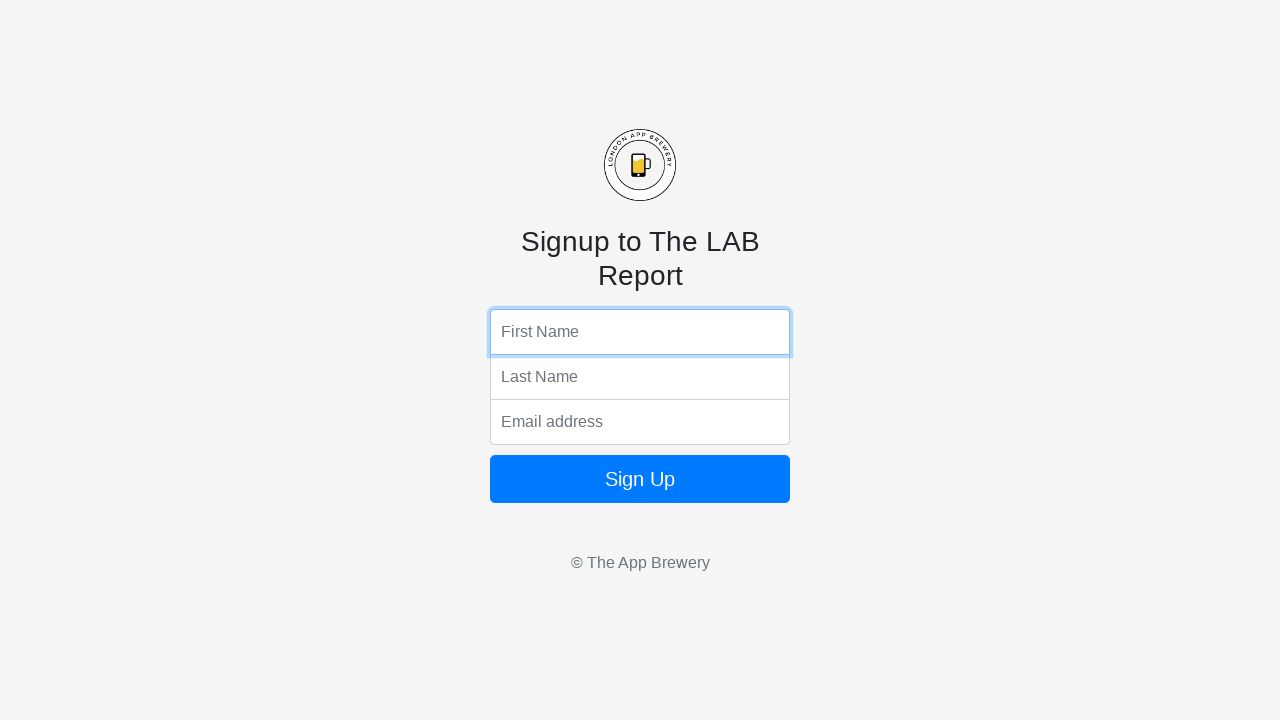

Filled first name field with 'Davide' on input[name='fName']
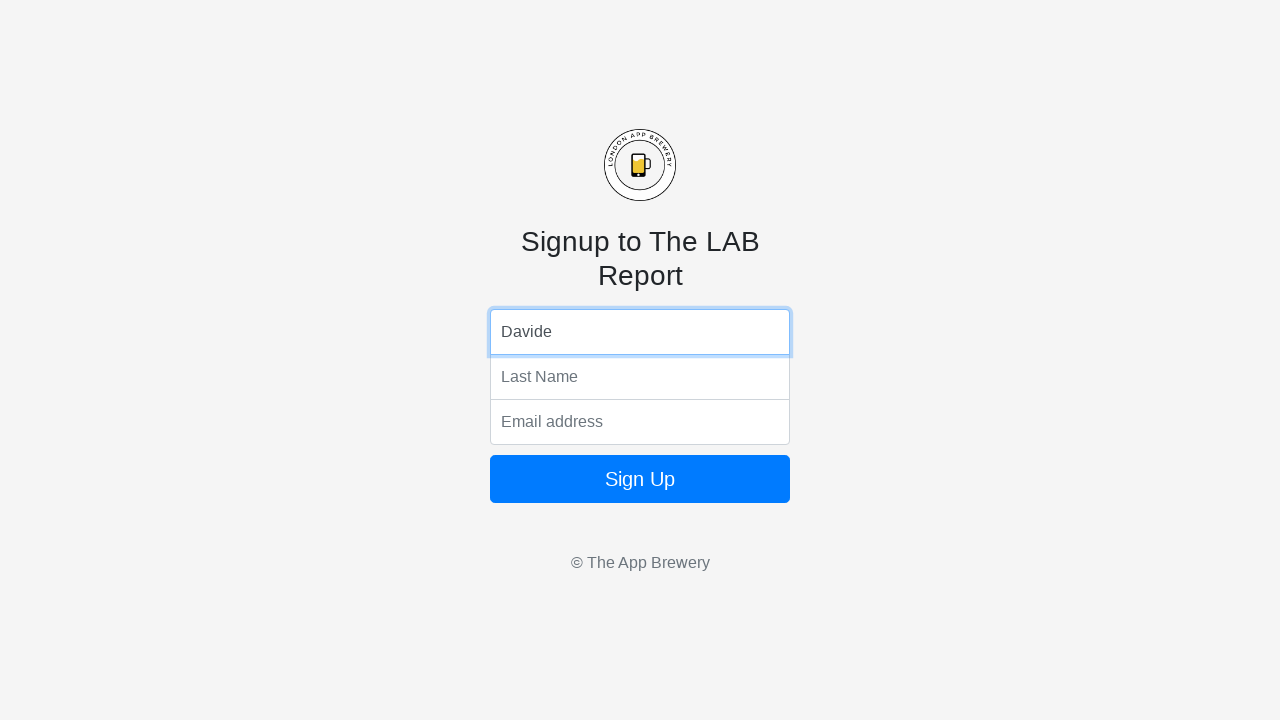

Filled last name field with 'Strianese' on input[name='lName']
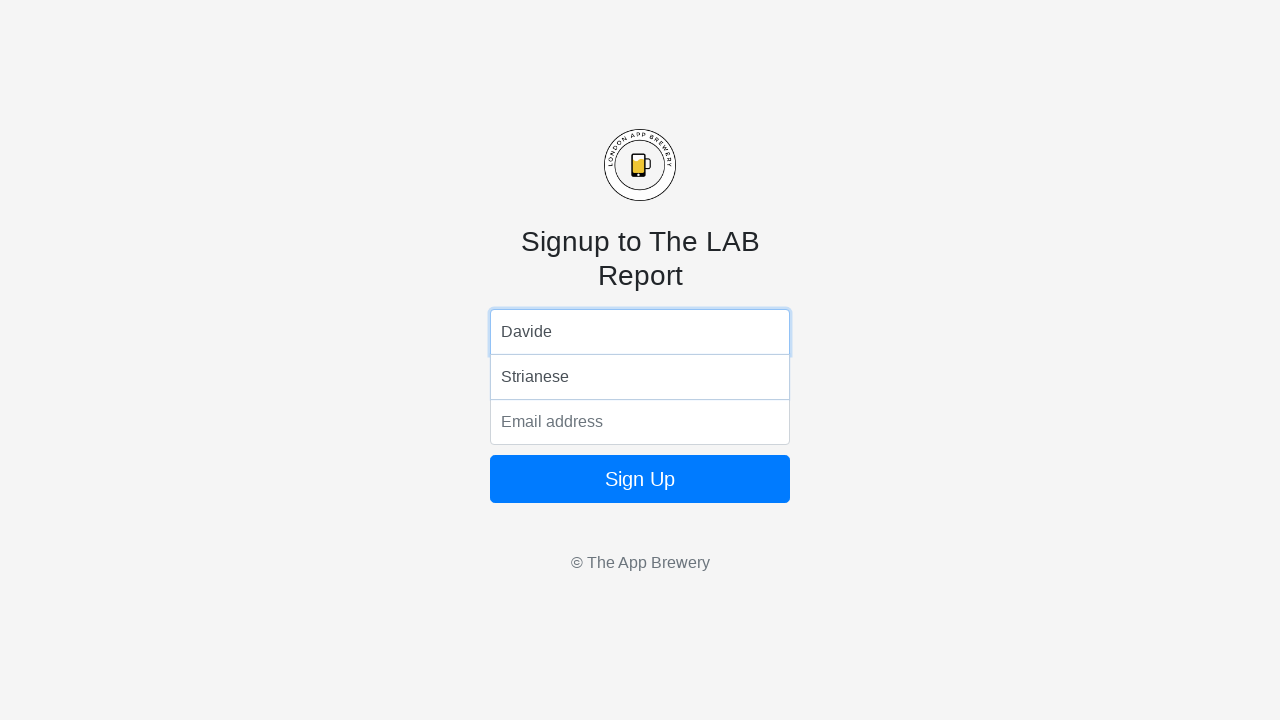

Filled email field with 'test.user@example.com' on input[name='email']
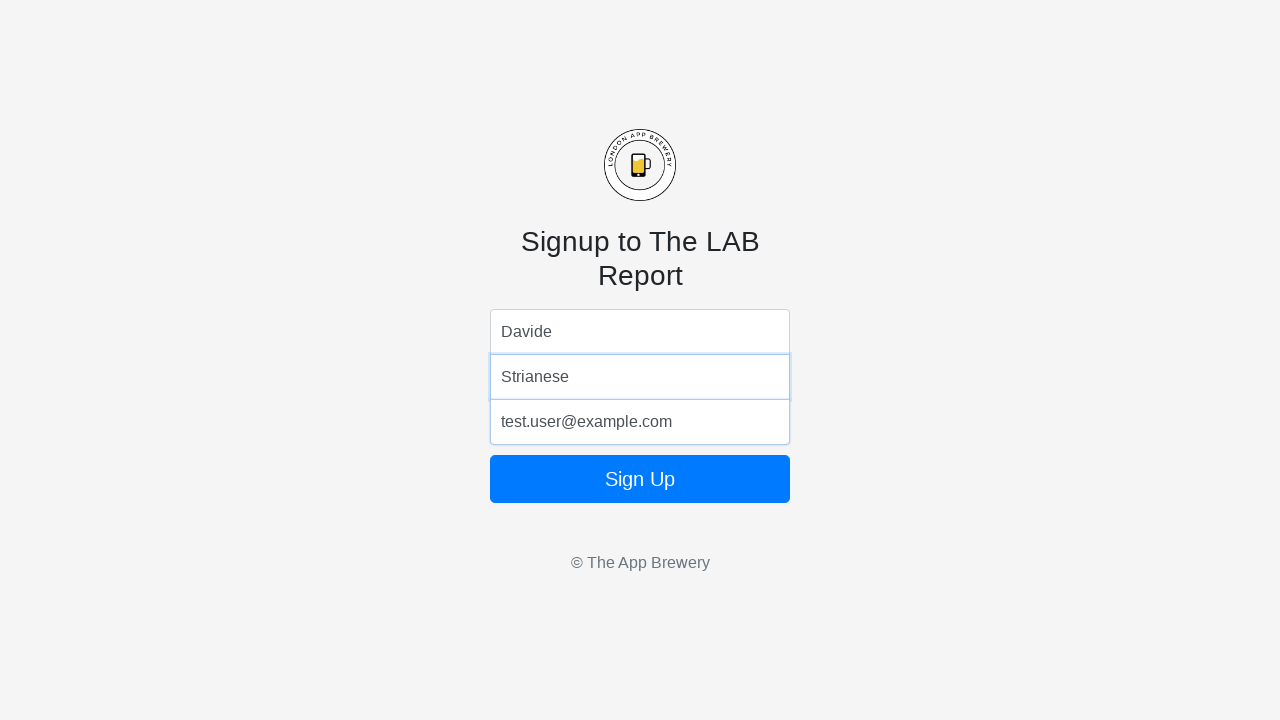

Clicked form submit button at (640, 479) on form button
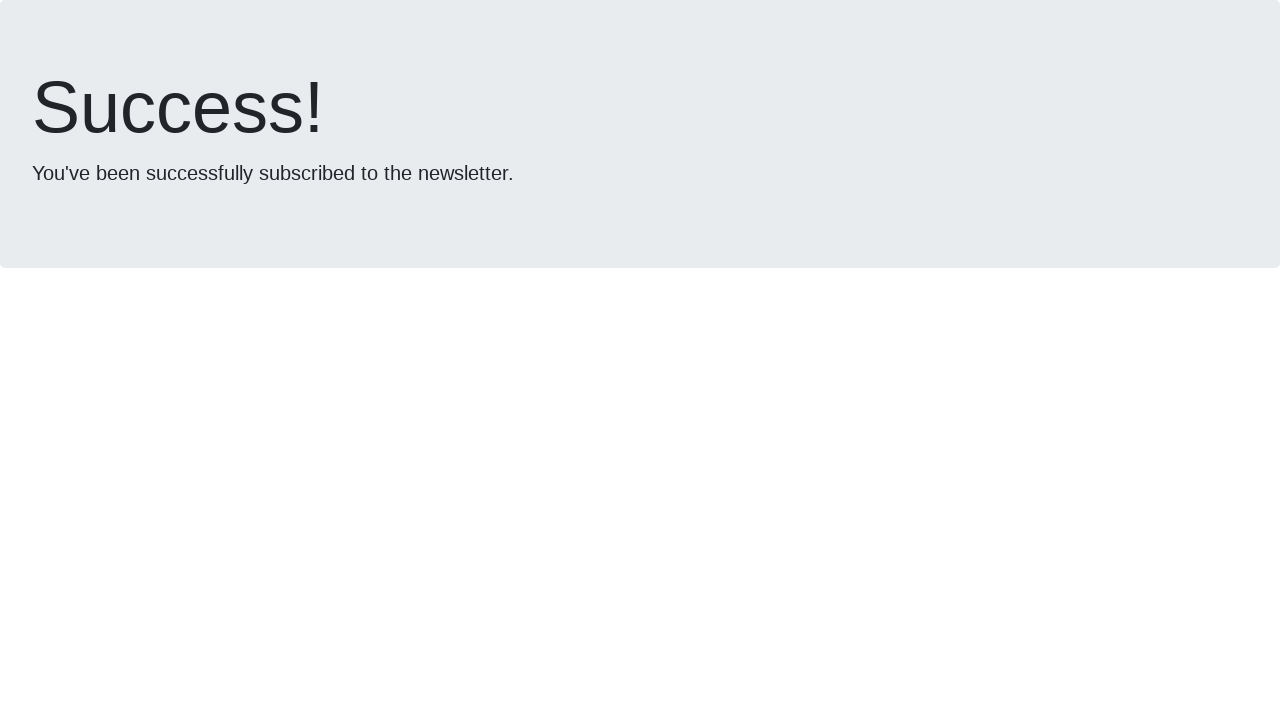

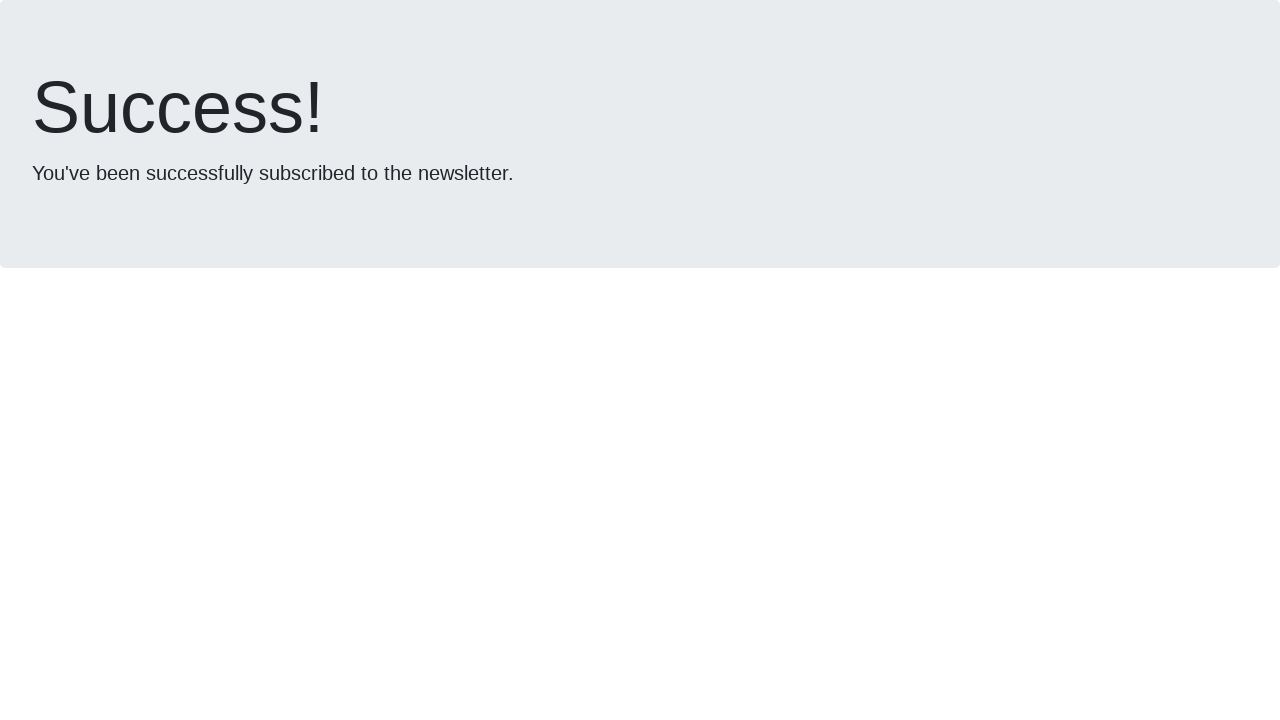